Tests JavaScript prompt alert handling by clicking a button to trigger a prompt, entering text into the prompt, and then dismissing it.

Starting URL: https://the-internet.herokuapp.com/javascript_alerts

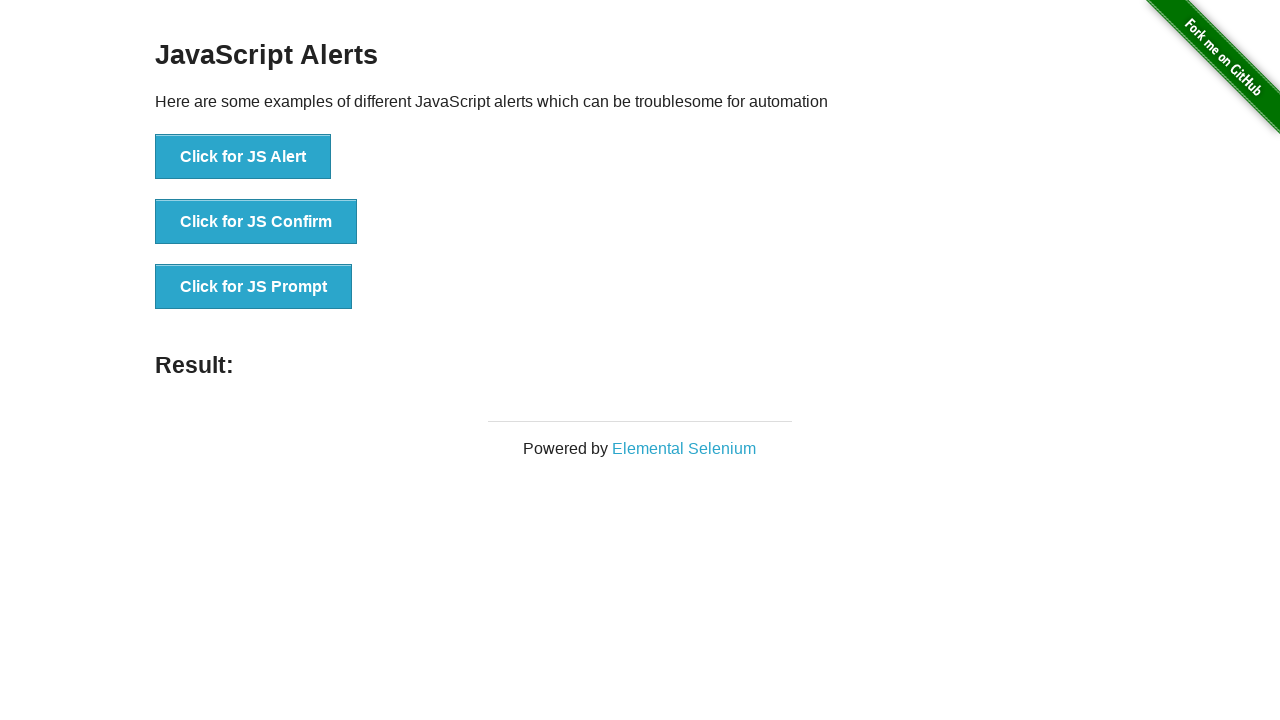

Set up dialog handler to dismiss prompt
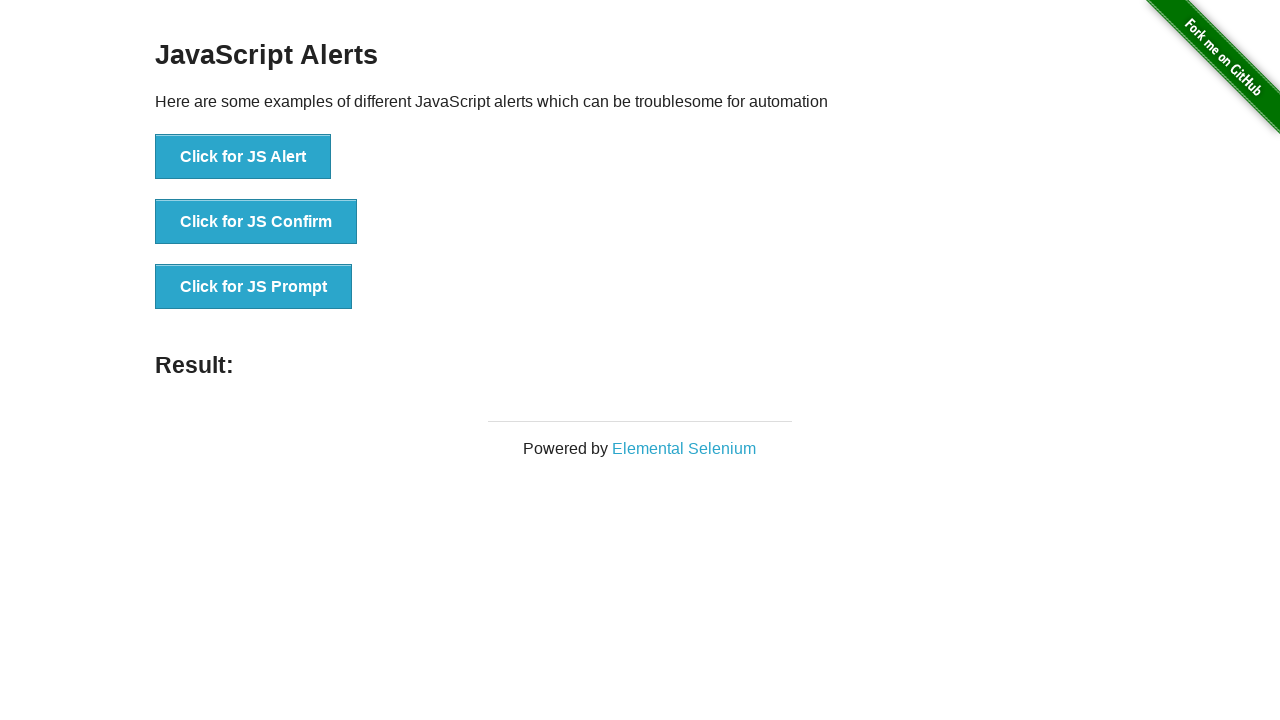

Clicked button to trigger JS prompt alert at (254, 287) on xpath=//button[text()='Click for JS Prompt']
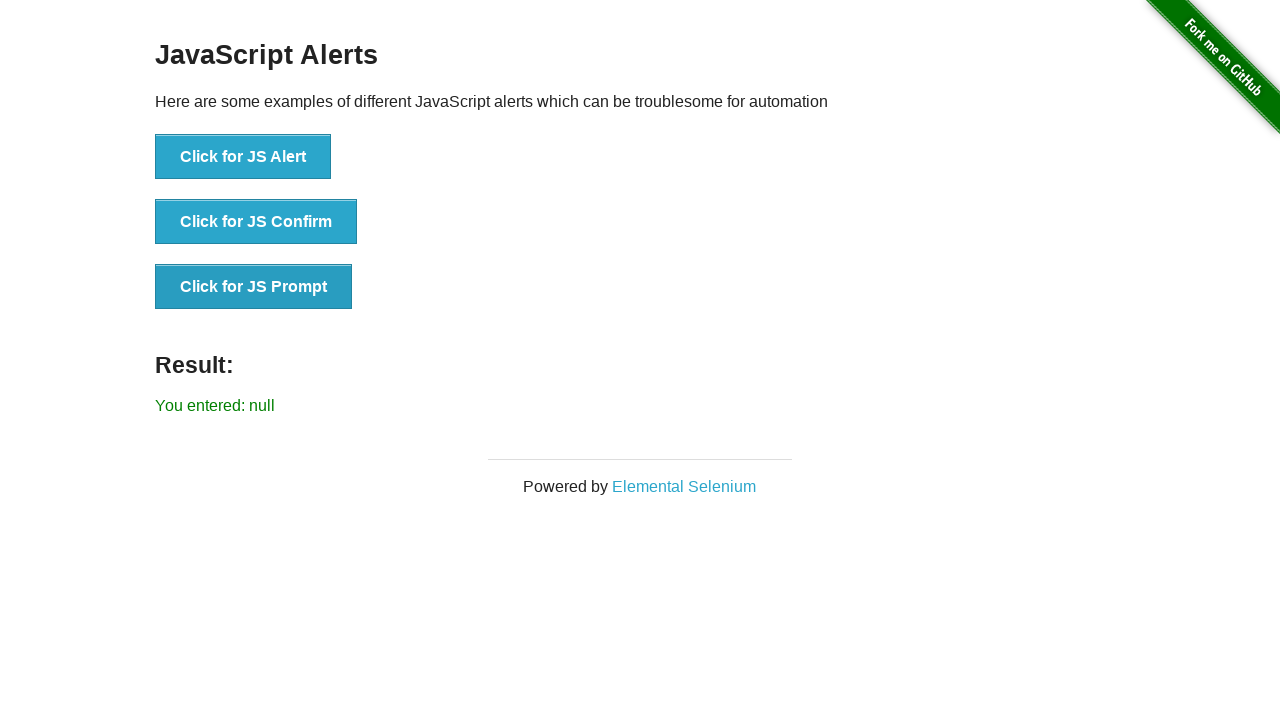

Prompt was dismissed and result text appeared
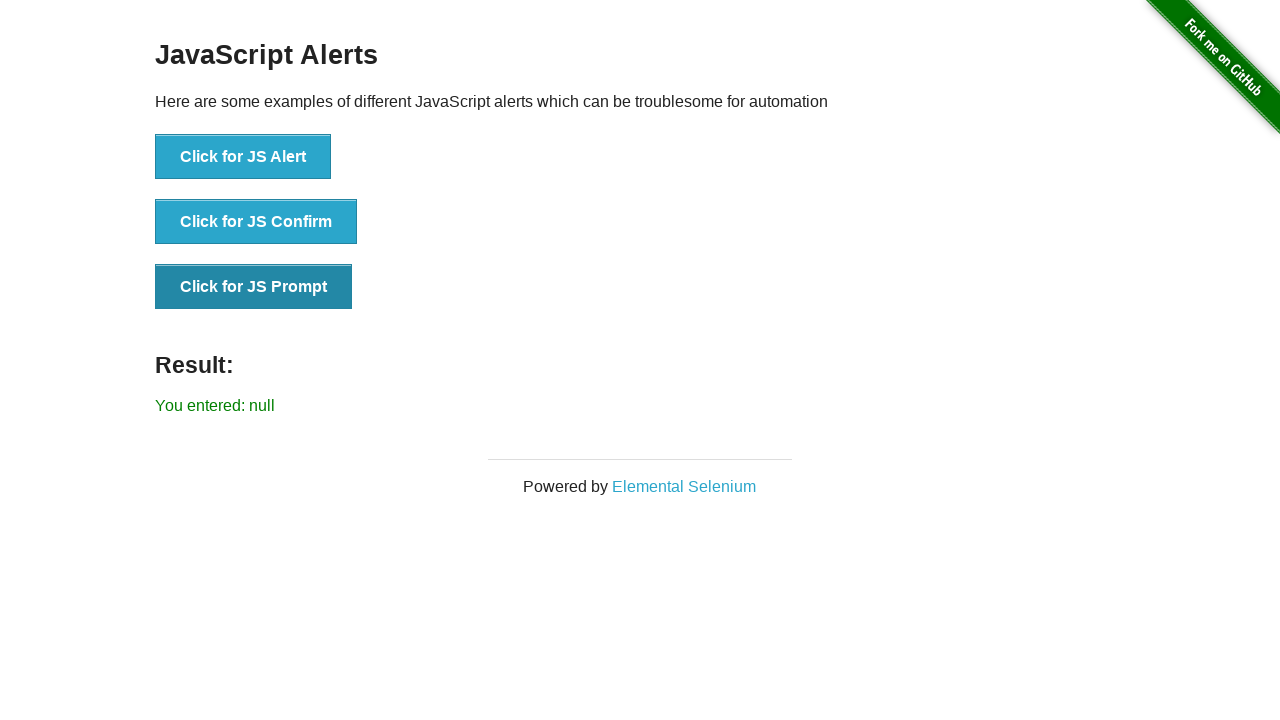

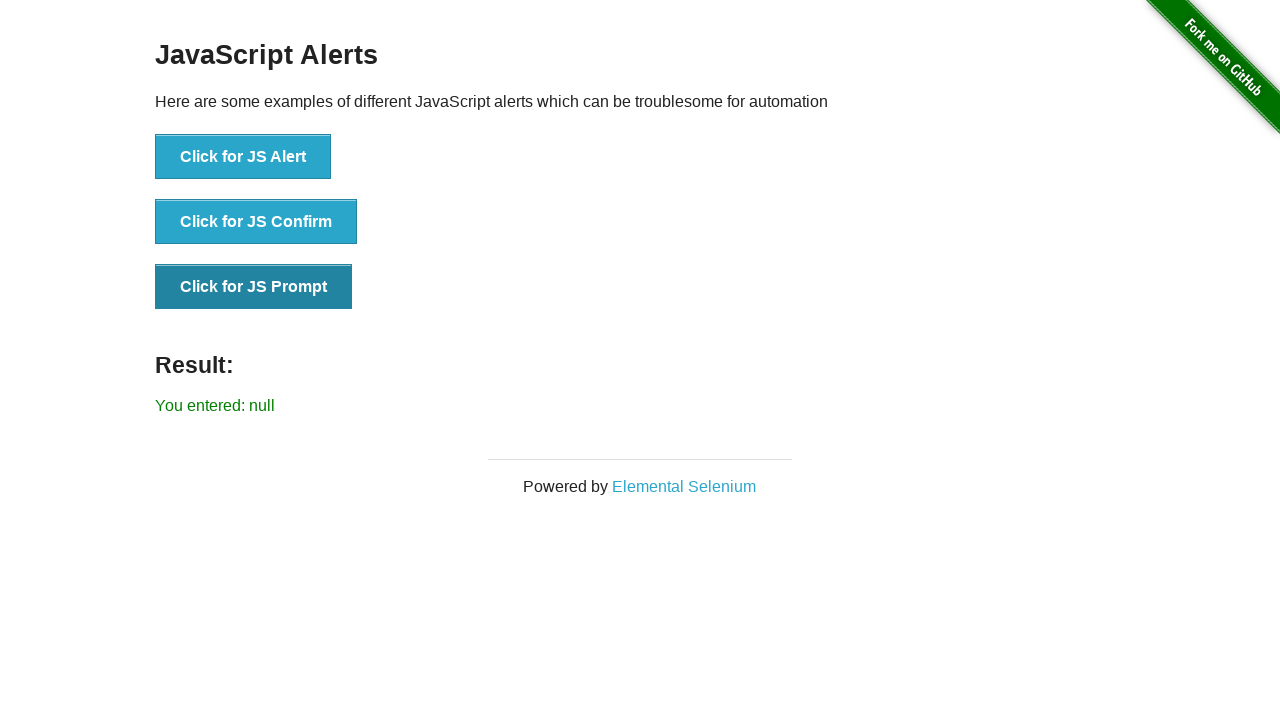